Tests dynamic content loading by clicking a Start button and verifying that "Hello World!" text becomes visible after the loading completes.

Starting URL: https://the-internet.herokuapp.com/dynamic_loading/1

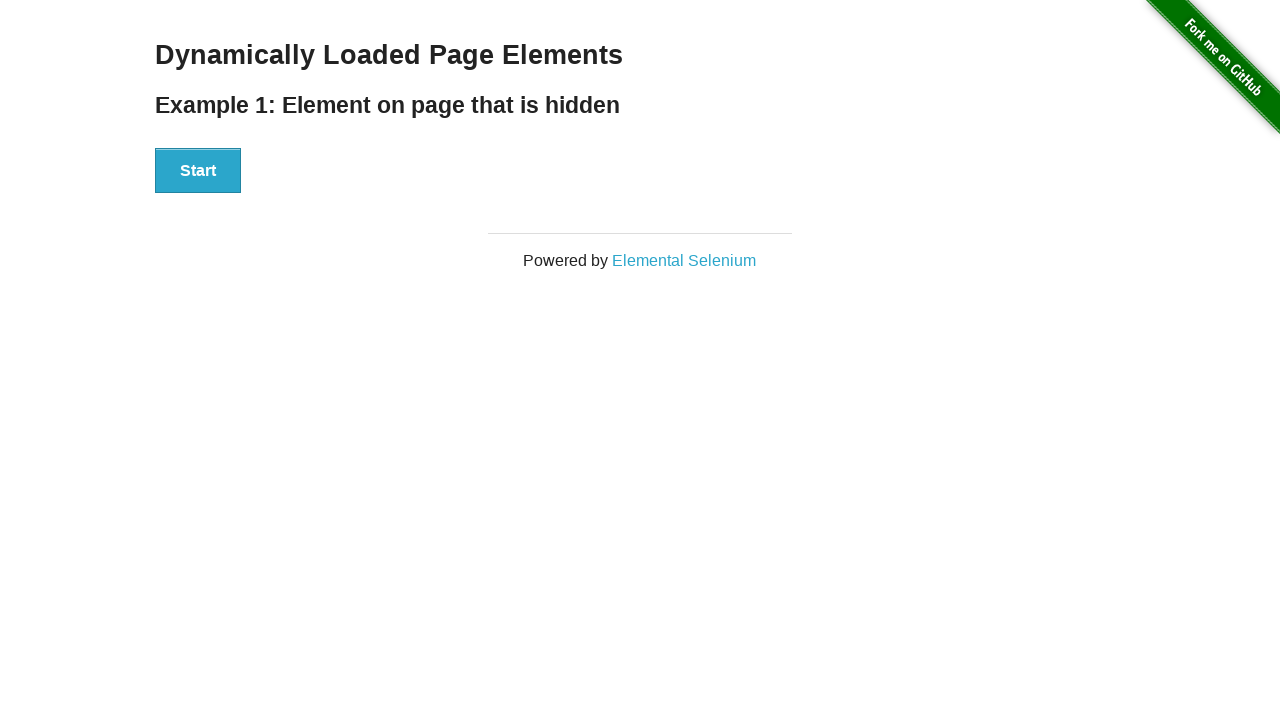

Navigated to dynamic loading test page
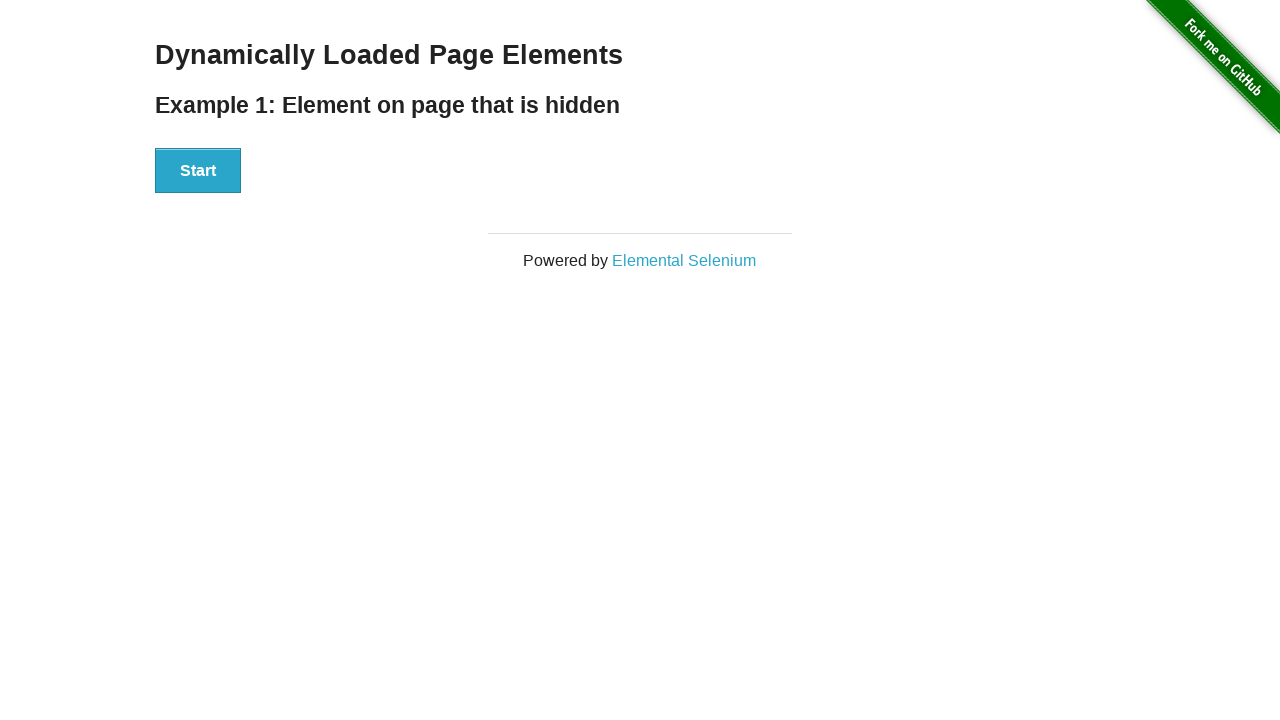

Clicked Start button to trigger dynamic content loading at (198, 171) on xpath=//button
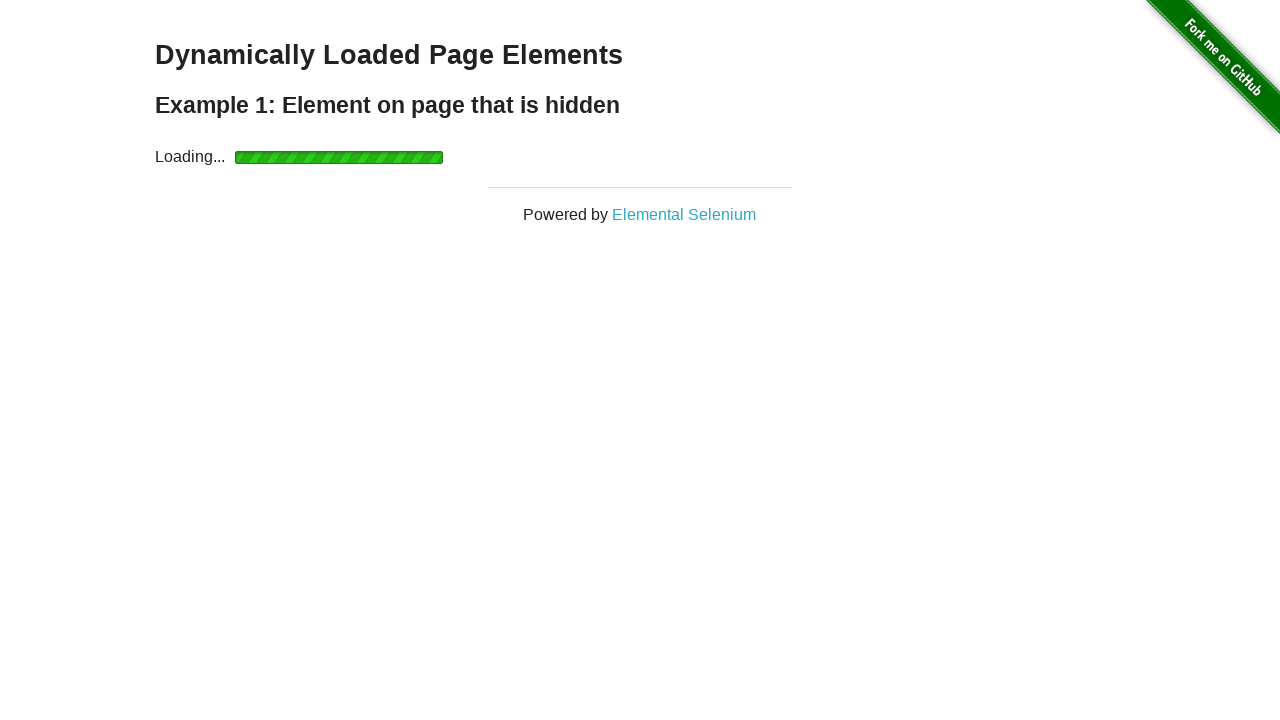

Hello World text became visible after loading completed
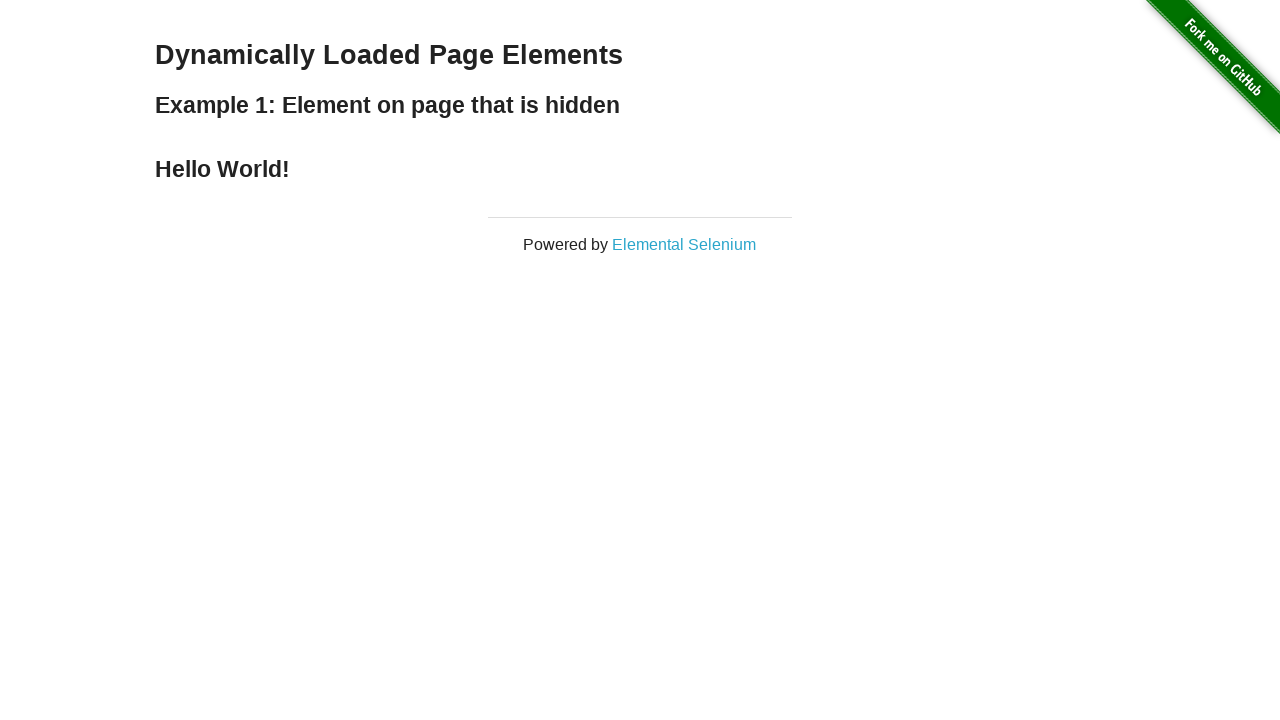

Verified that Hello World text is visible
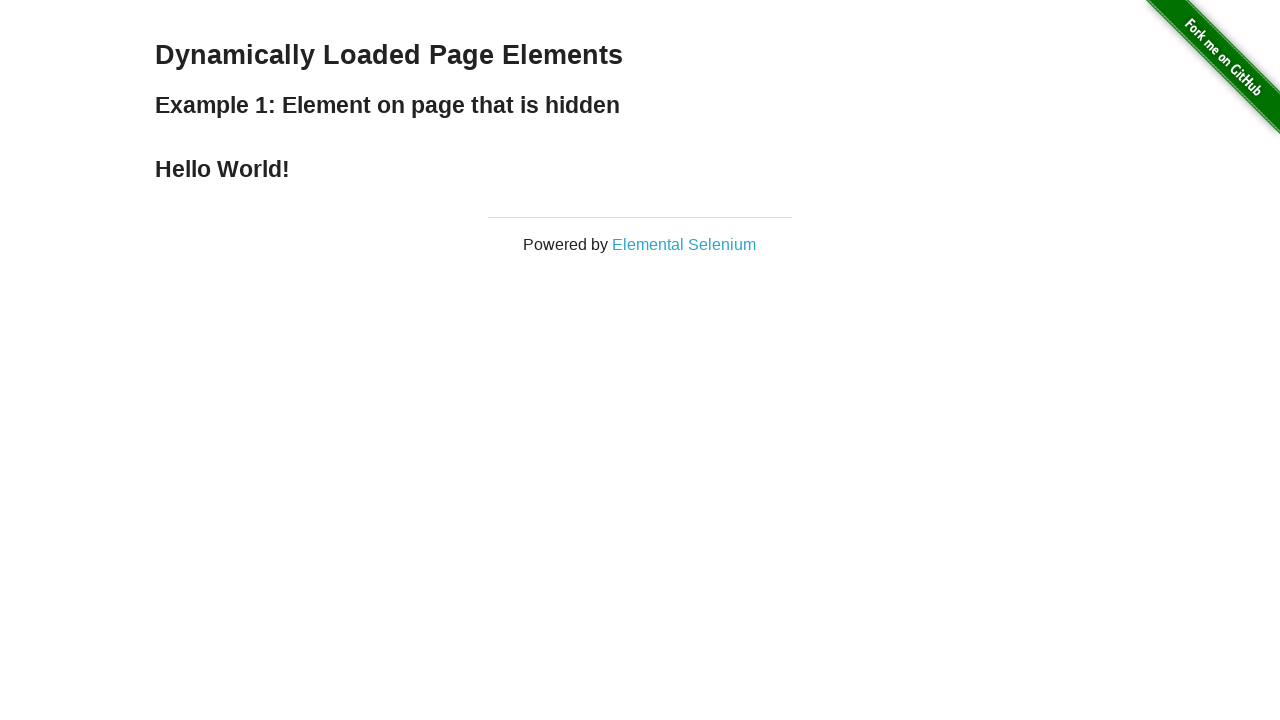

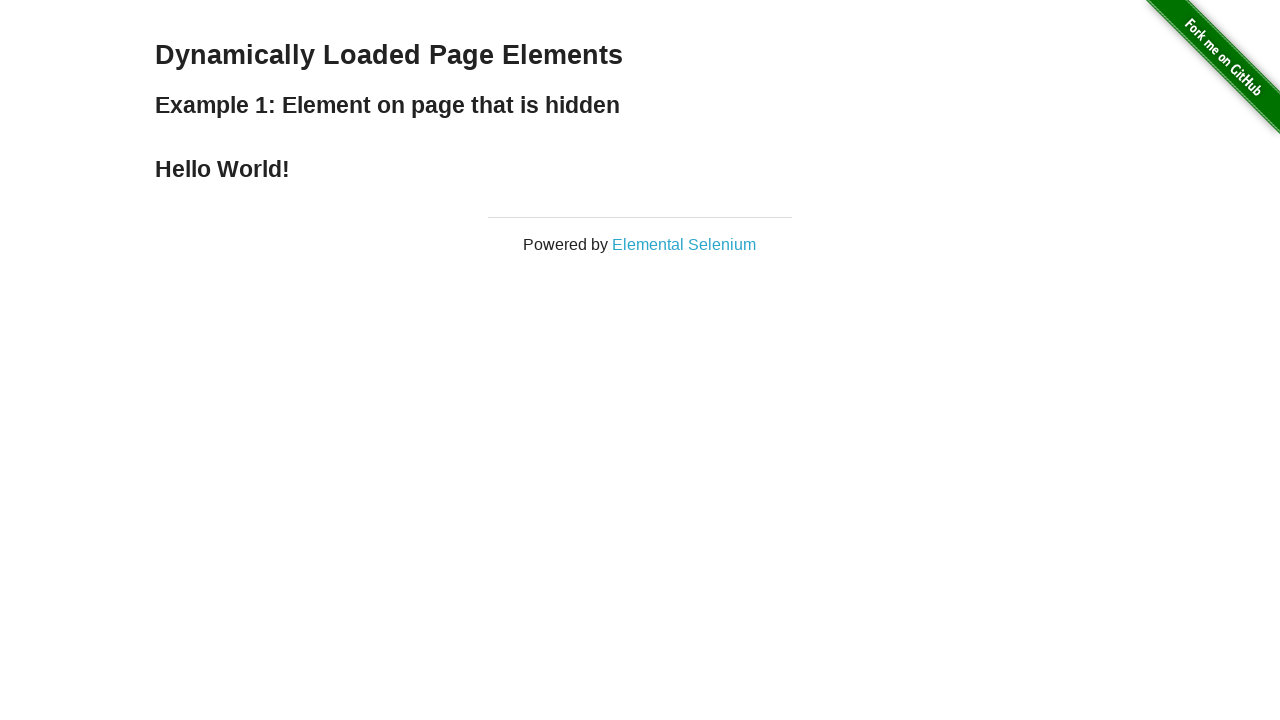